Tests mouse input events (single click, double click, and right-click/context click) on a training page and verifies the active element changes after each action.

Starting URL: https://v1.training-support.net/selenium/input-events

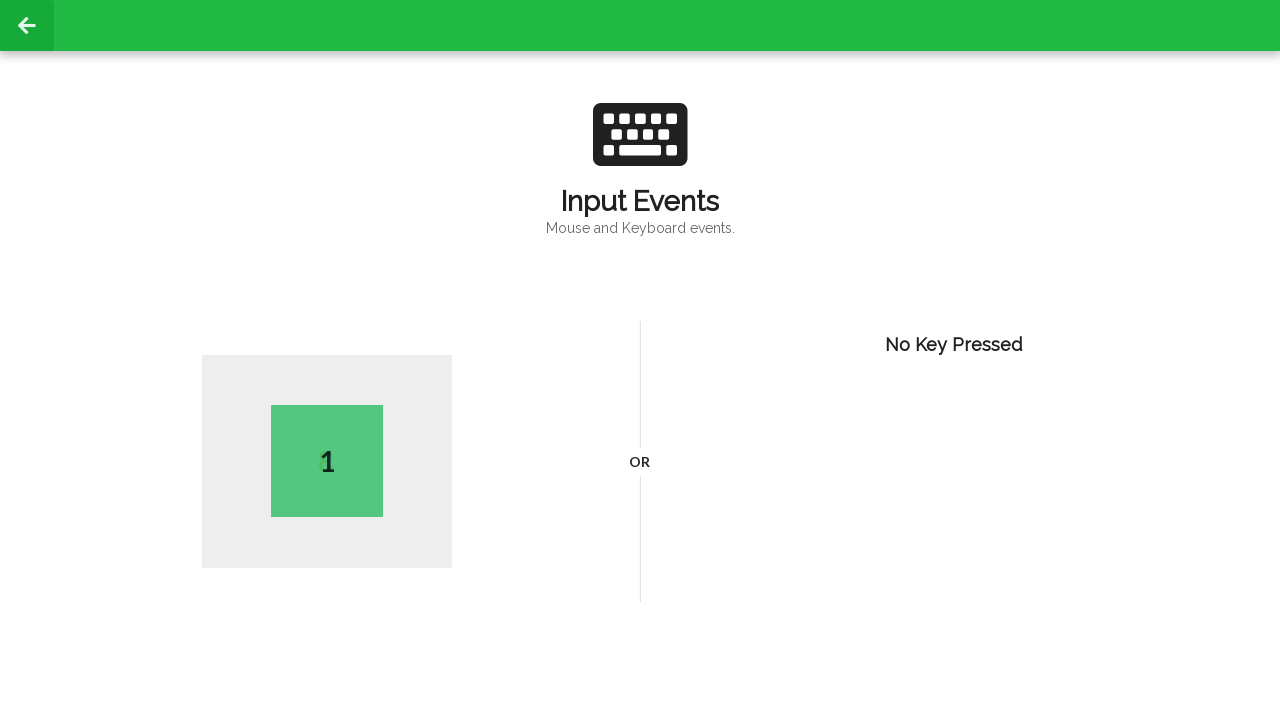

Performed single click on page body at (640, 360) on body
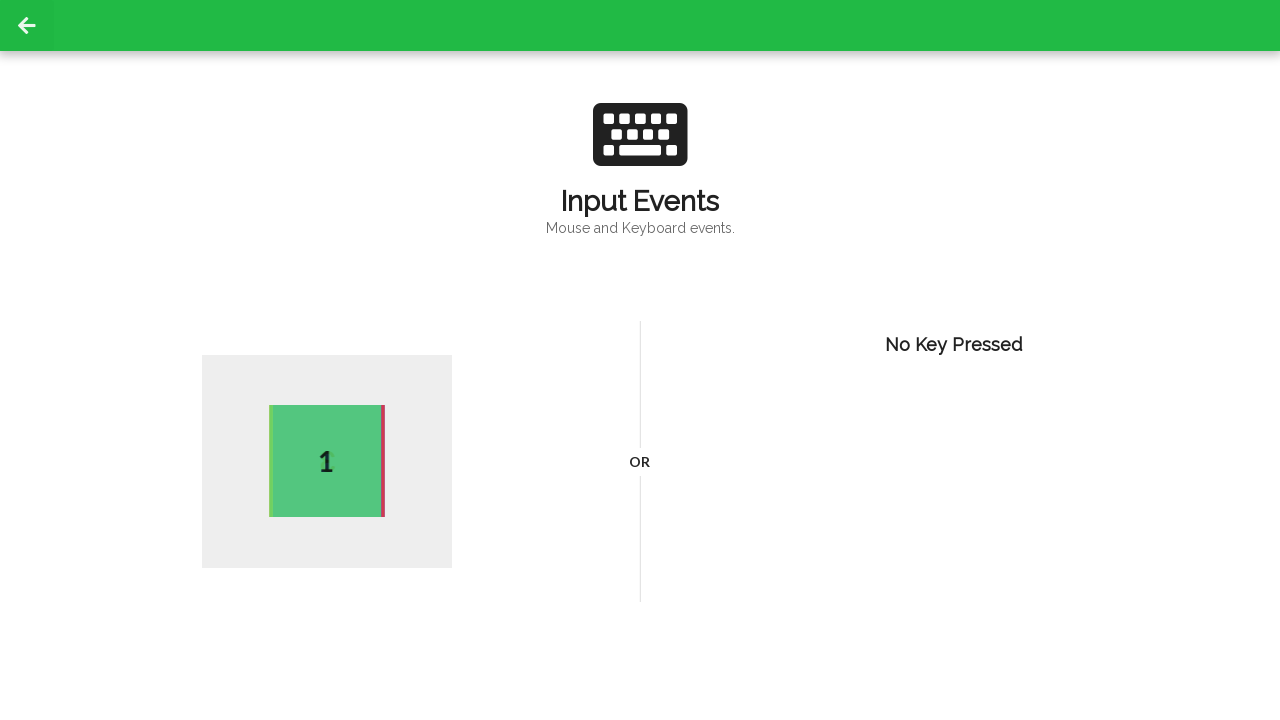

Waited 1 second after single click
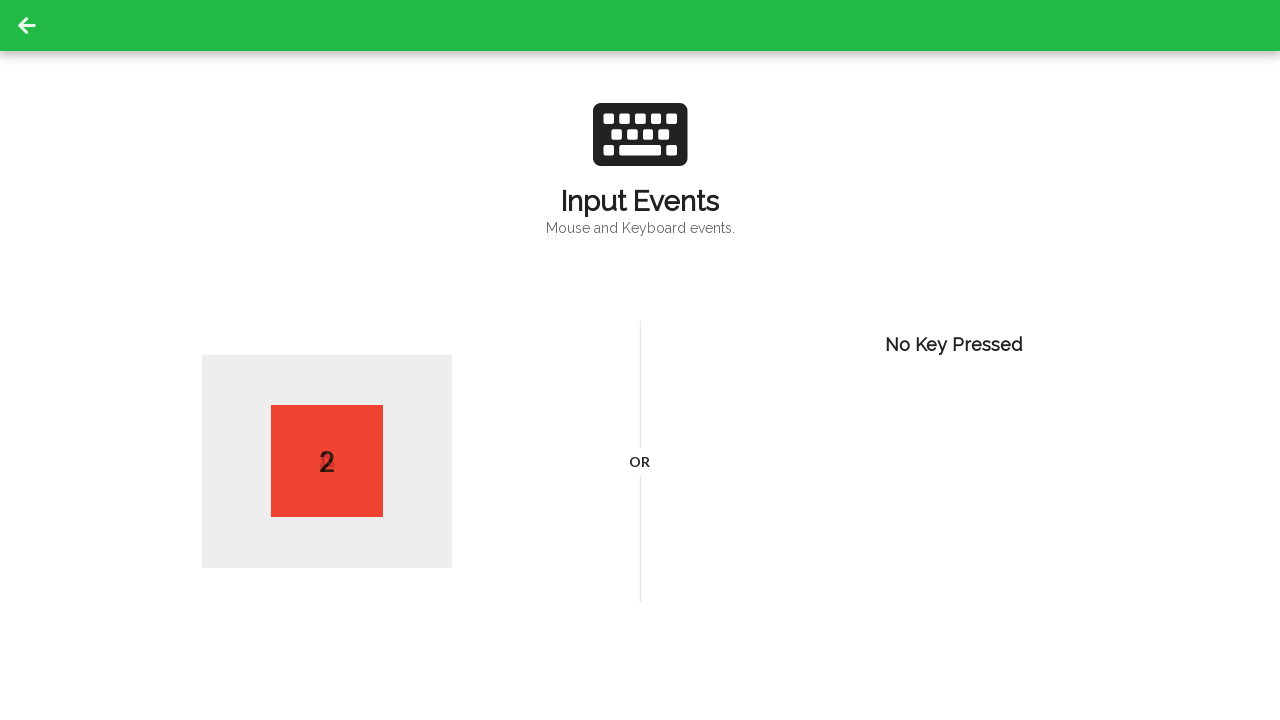

Retrieved active element text after single click: 2
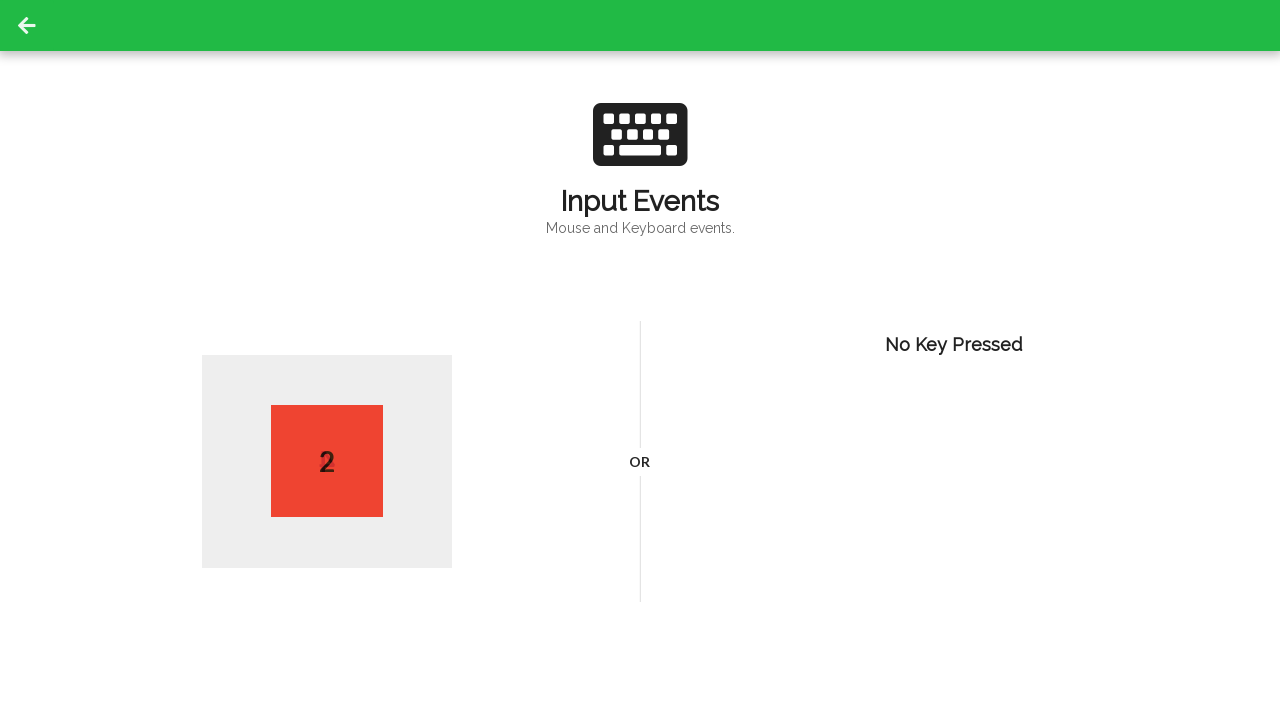

Performed double click on page body at (640, 360) on body
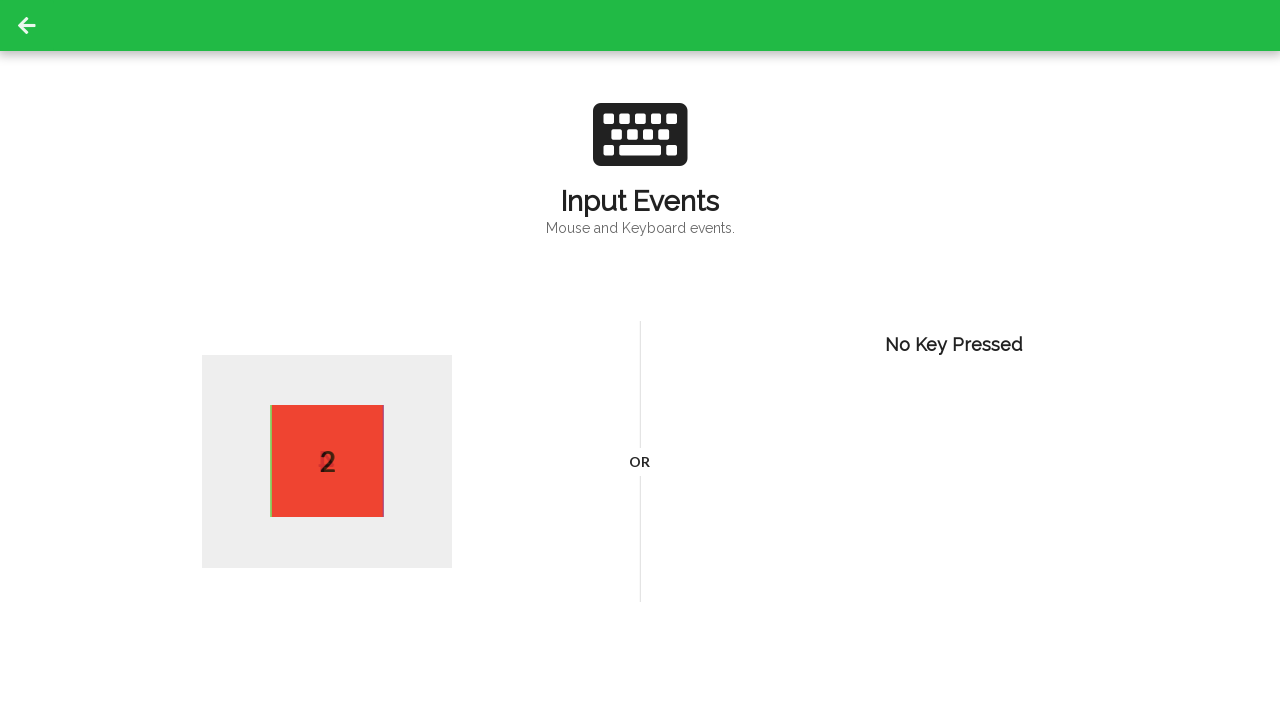

Waited 1 second after double click
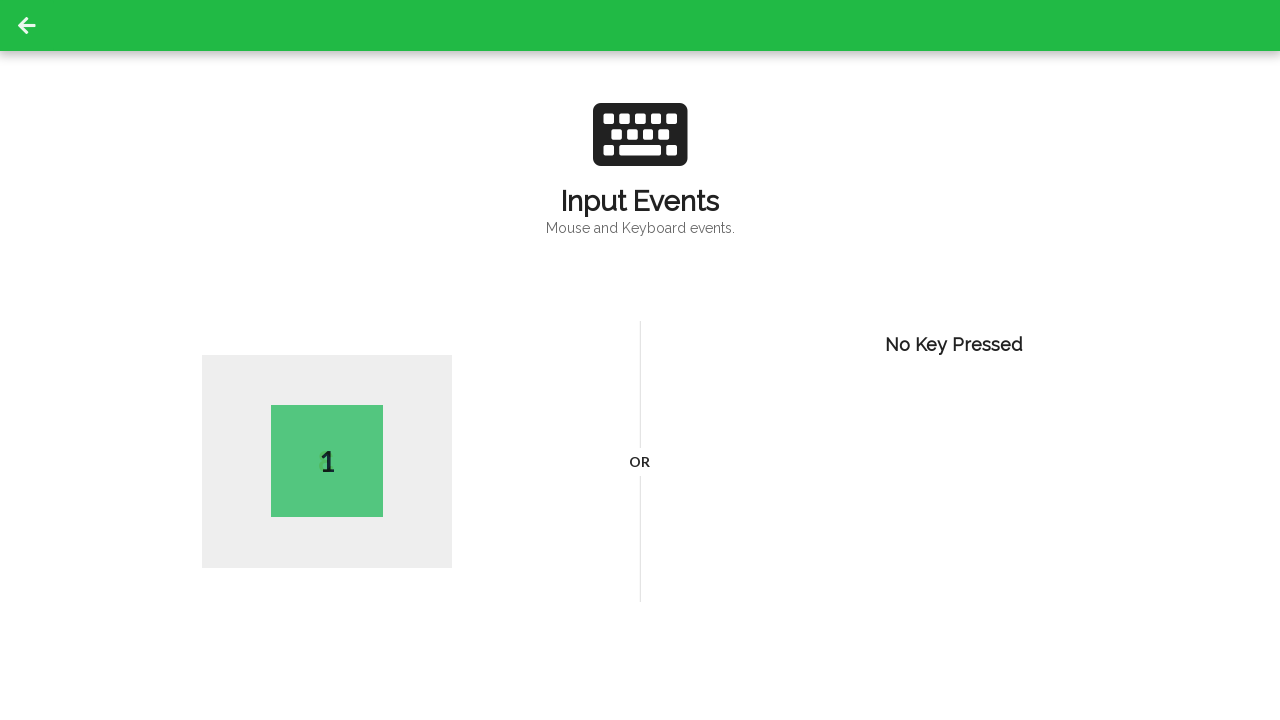

Retrieved active element text after double click: 4
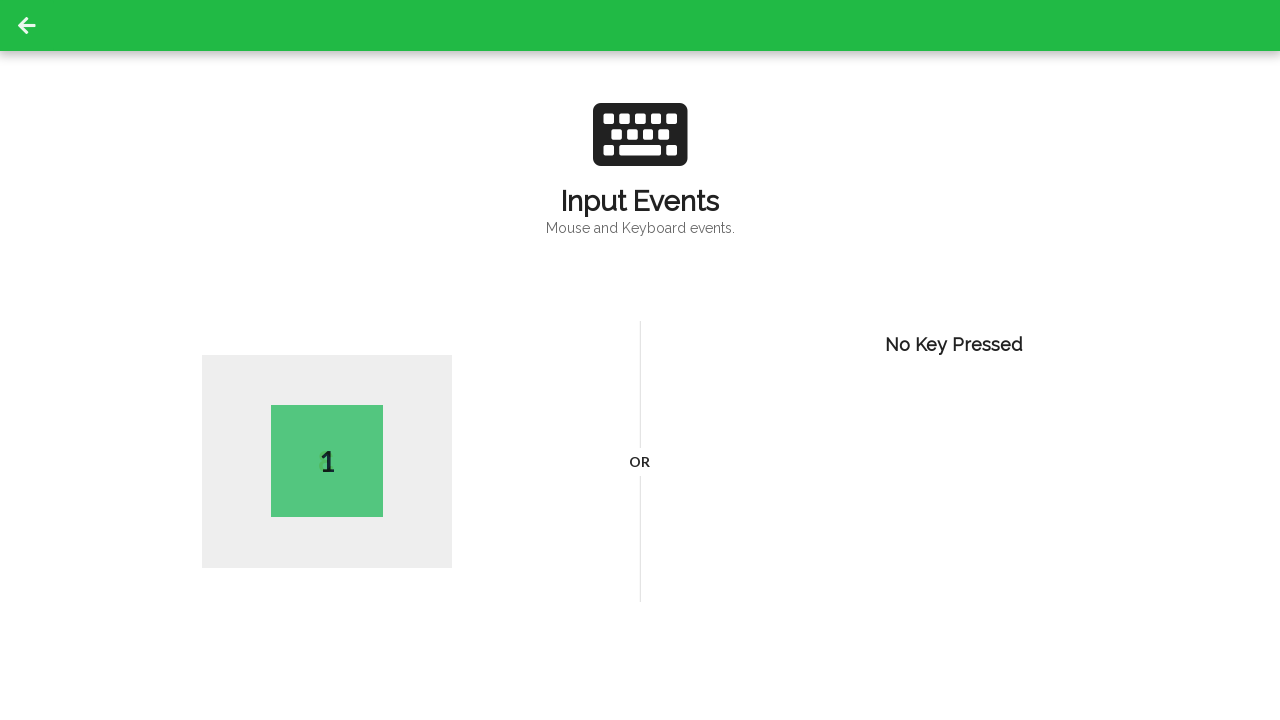

Performed right-click (context click) on page body at (640, 360) on body
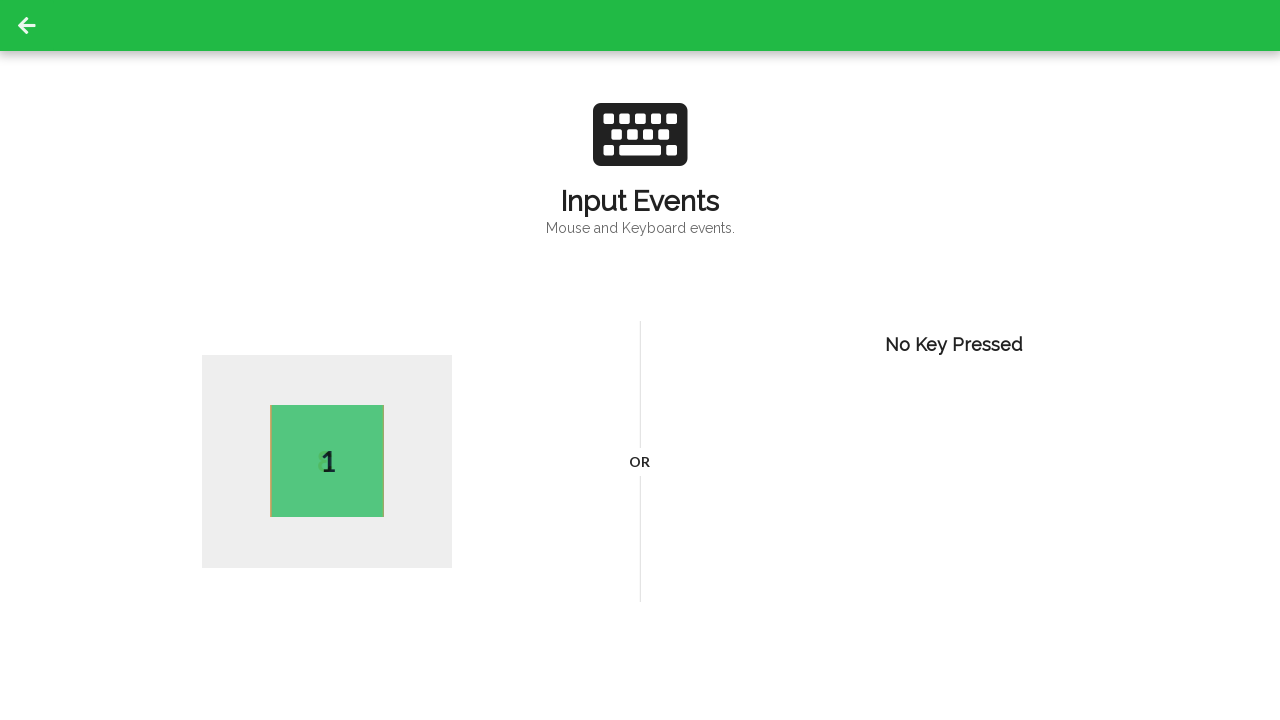

Waited 1 second after context click
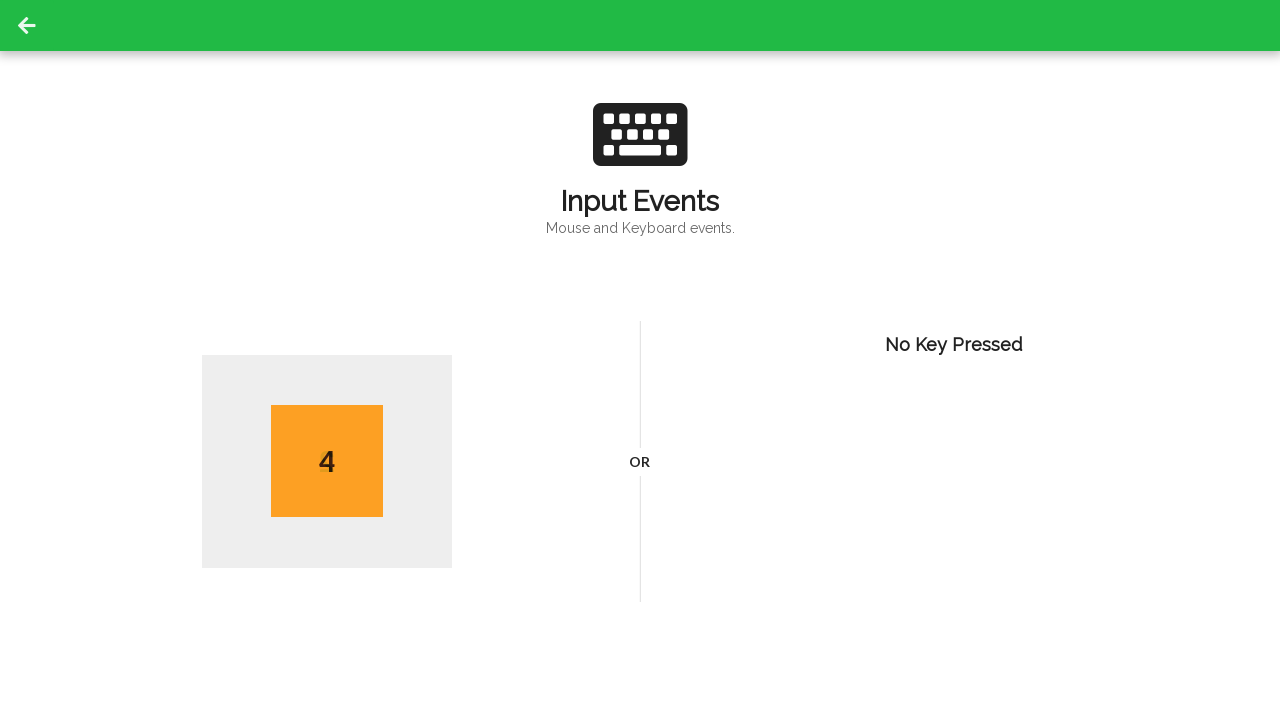

Retrieved active element text after context click: 4
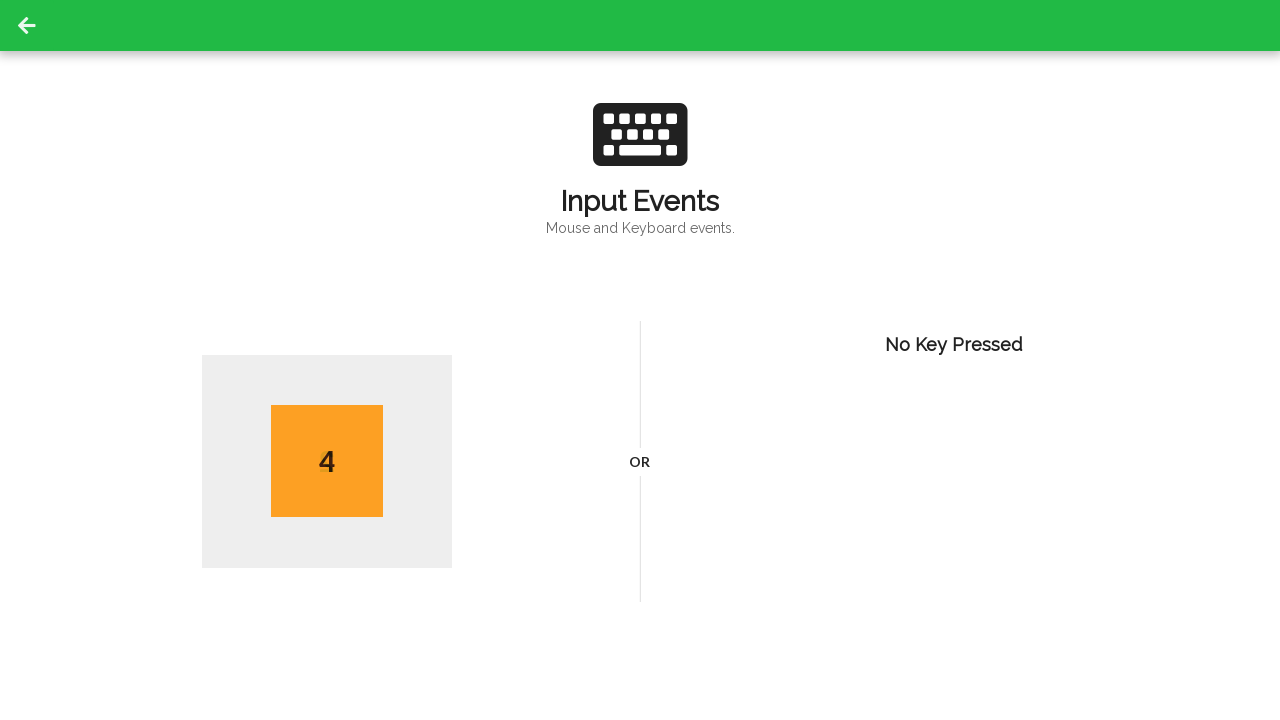

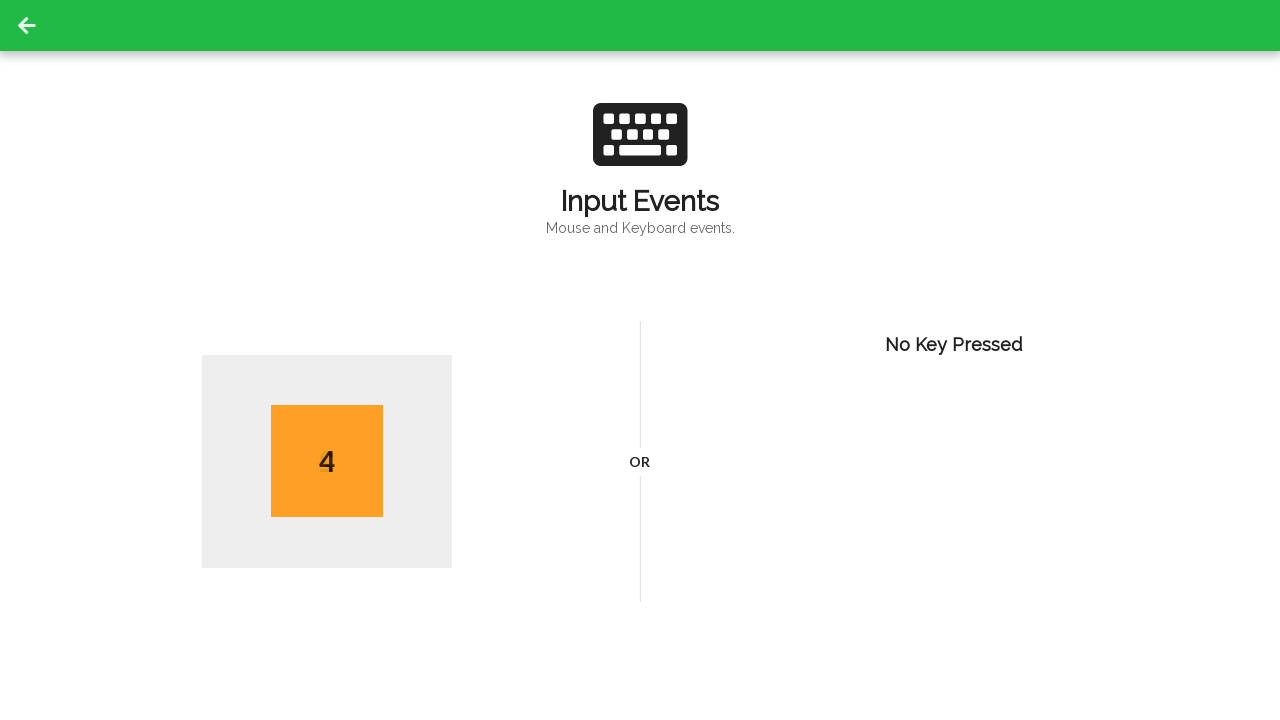